Tests radio button functionality on a practice page by verifying the radio button section is visible and clicking through different radio button options

Starting URL: https://rahulshettyacademy.com/AutomationPractice/

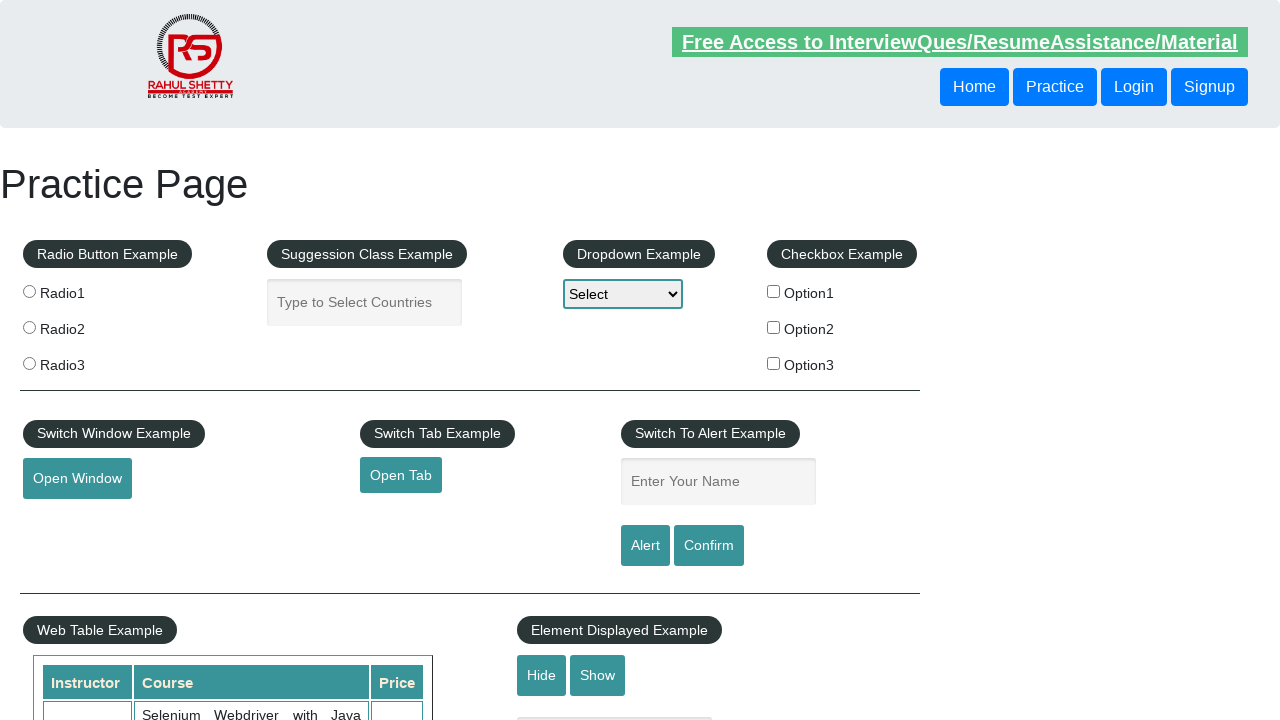

Waited for practice page title to load
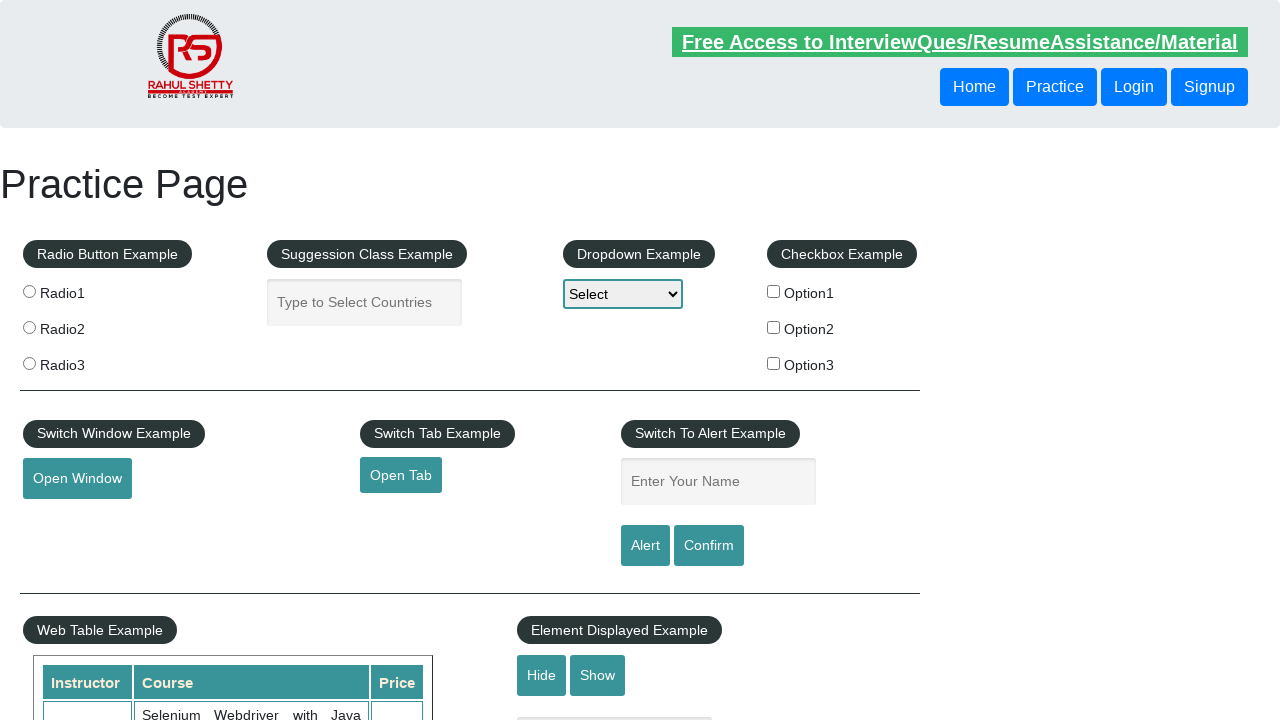

Verified radio button section is visible
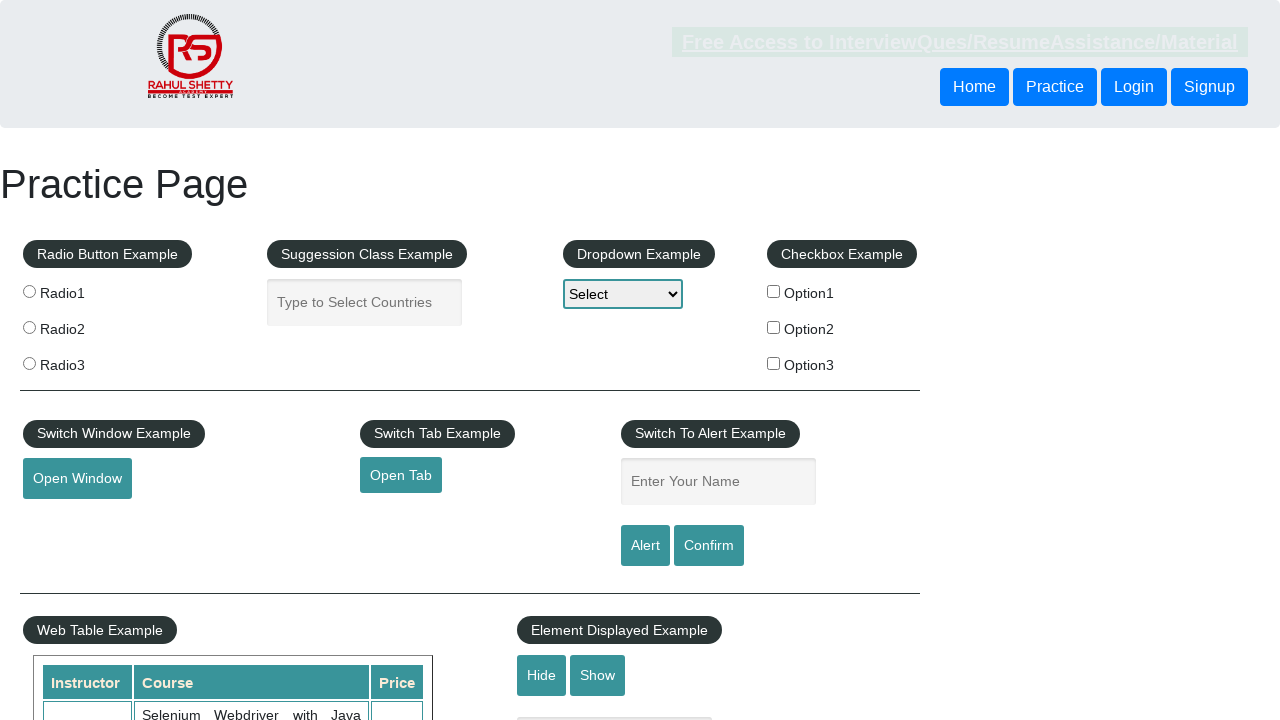

Clicked radio button 2 at (29, 327) on input[value='radio2']
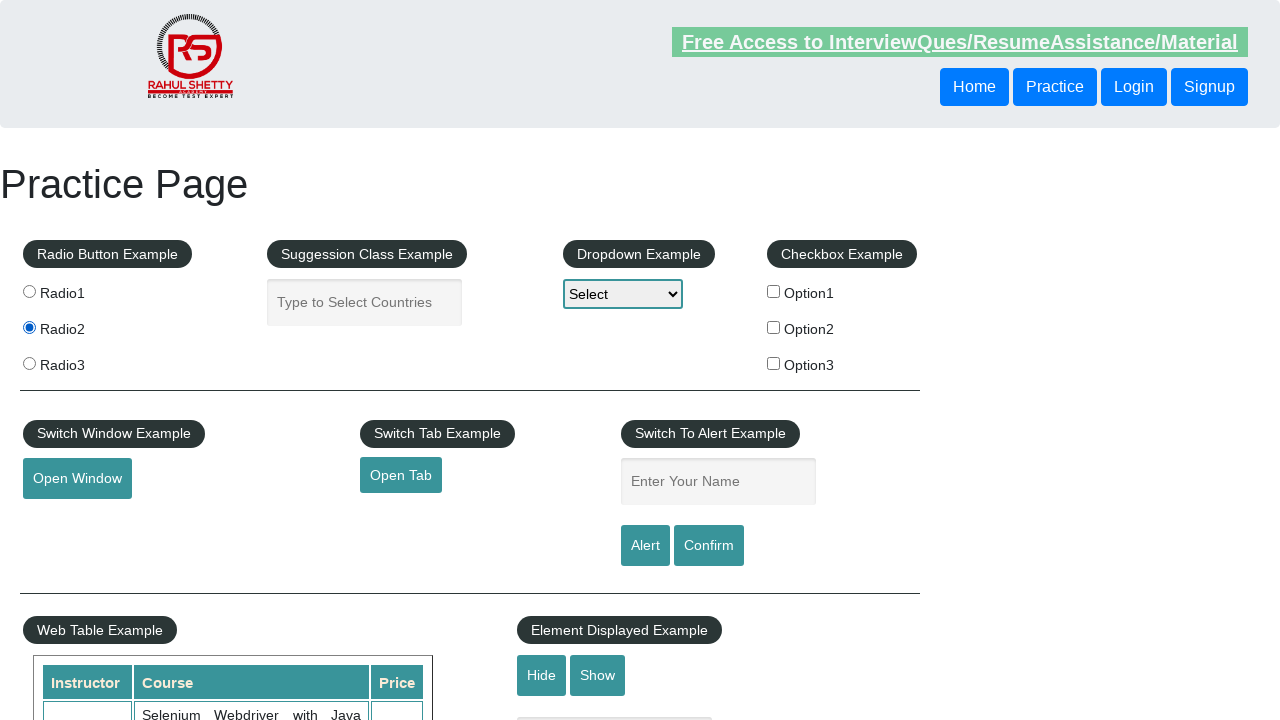

Clicked radio button 3 at (29, 363) on input[value='radio3']
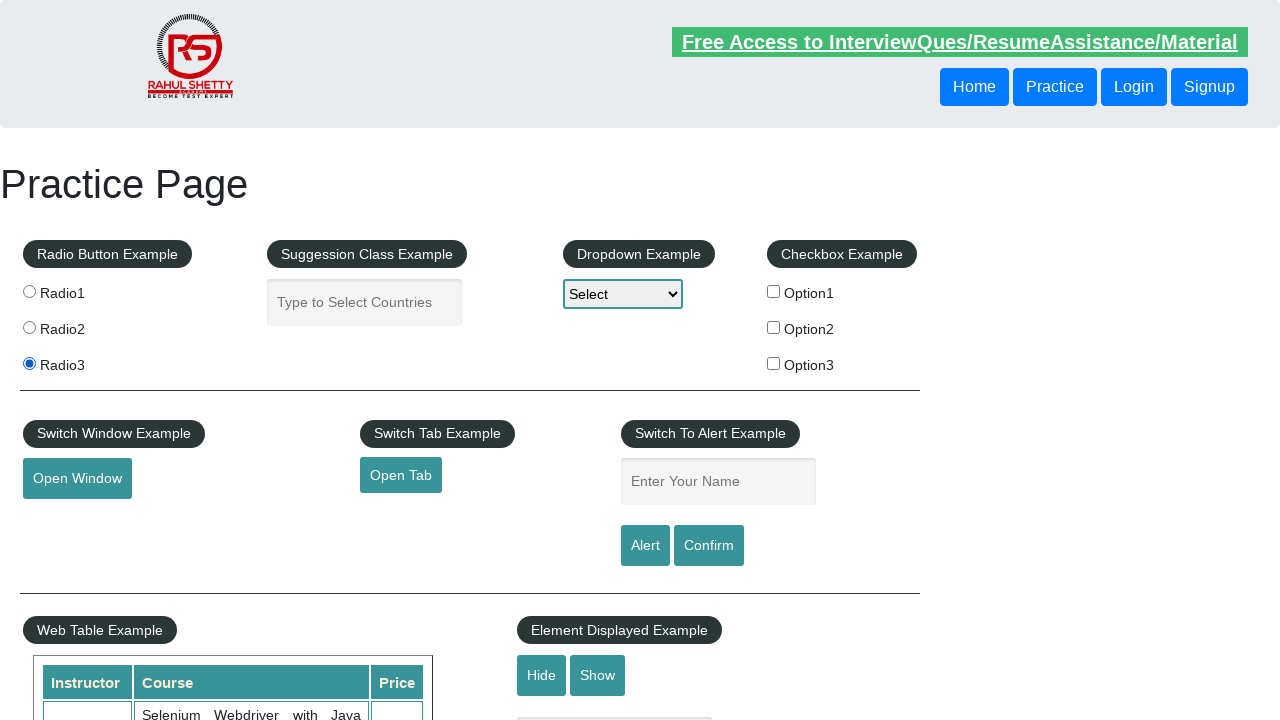

Clicked radio button 1 at (29, 291) on input[value='radio1']
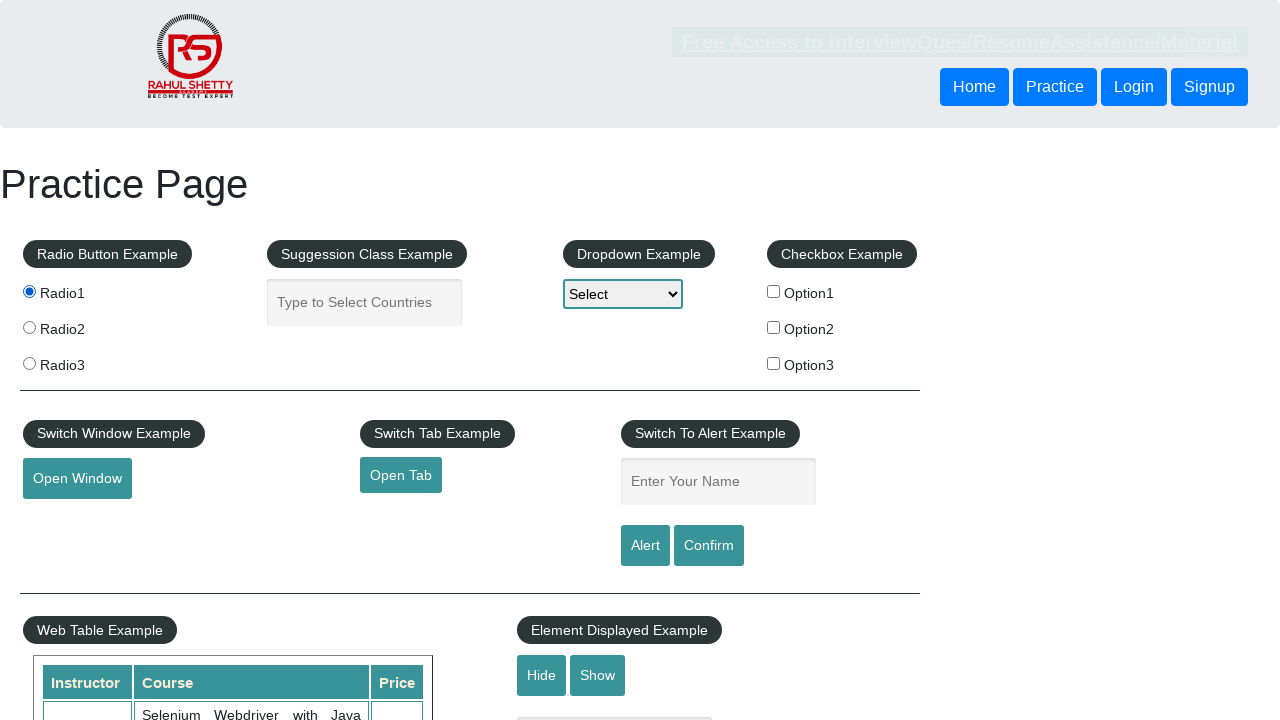

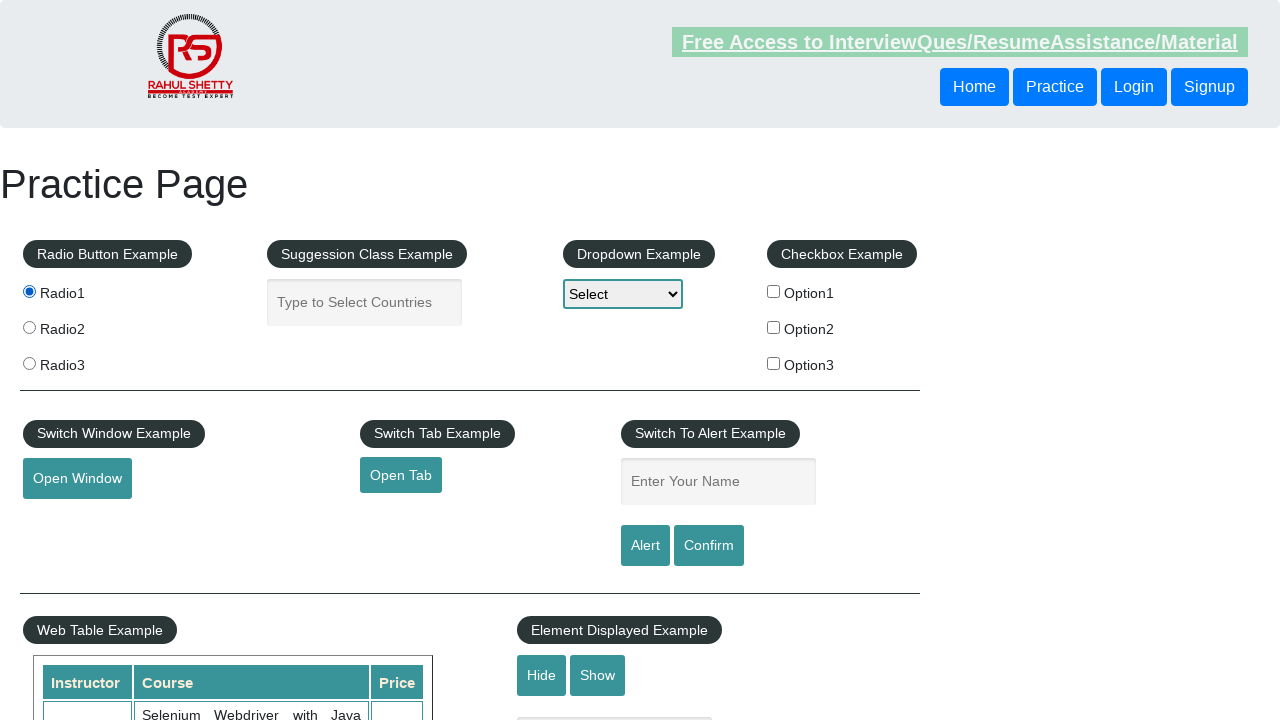